Tests a wait functionality page by clicking a verify button and checking for a successful verification message

Starting URL: http://suninjuly.github.io/wait1.html

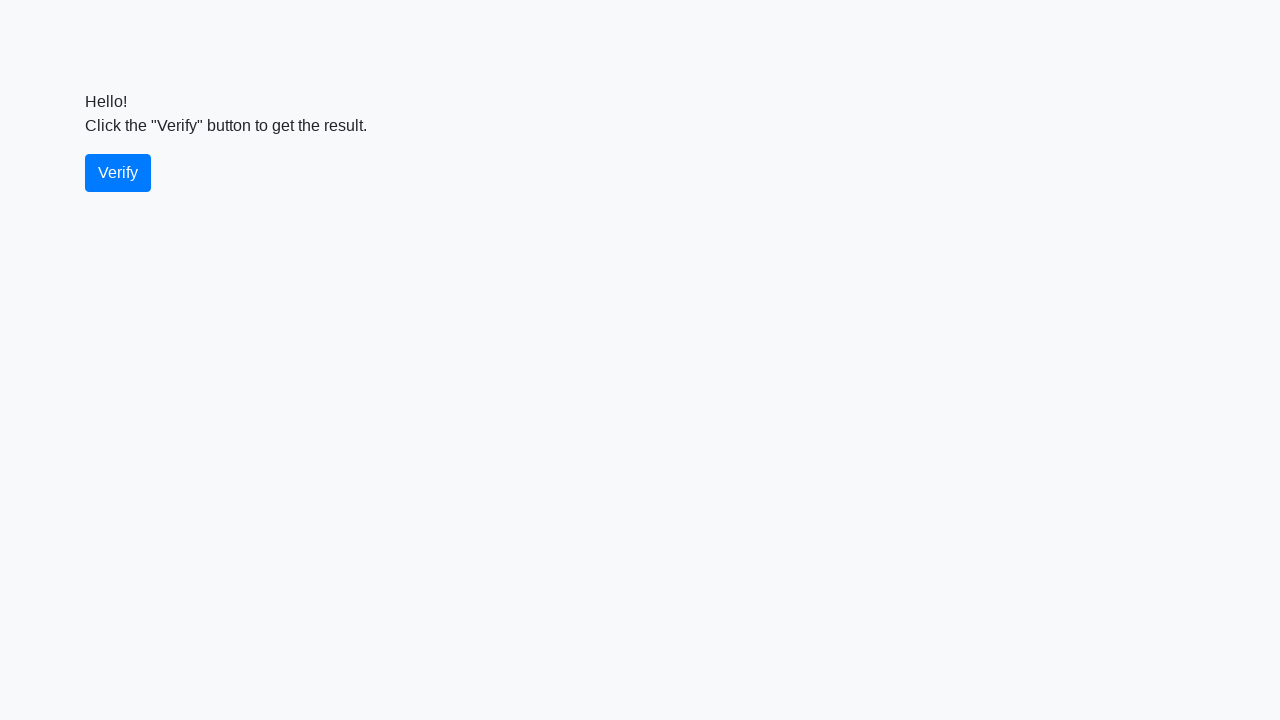

Clicked the verify button at (118, 173) on #verify
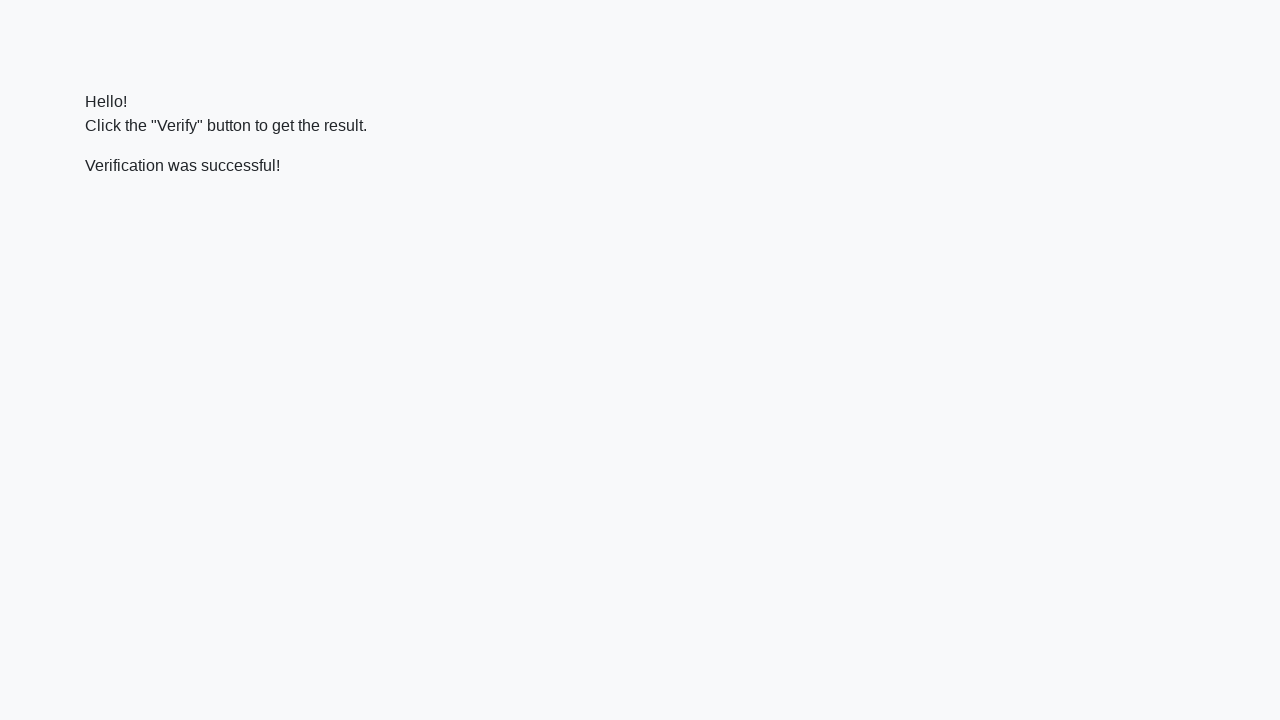

Waited for verification message to appear
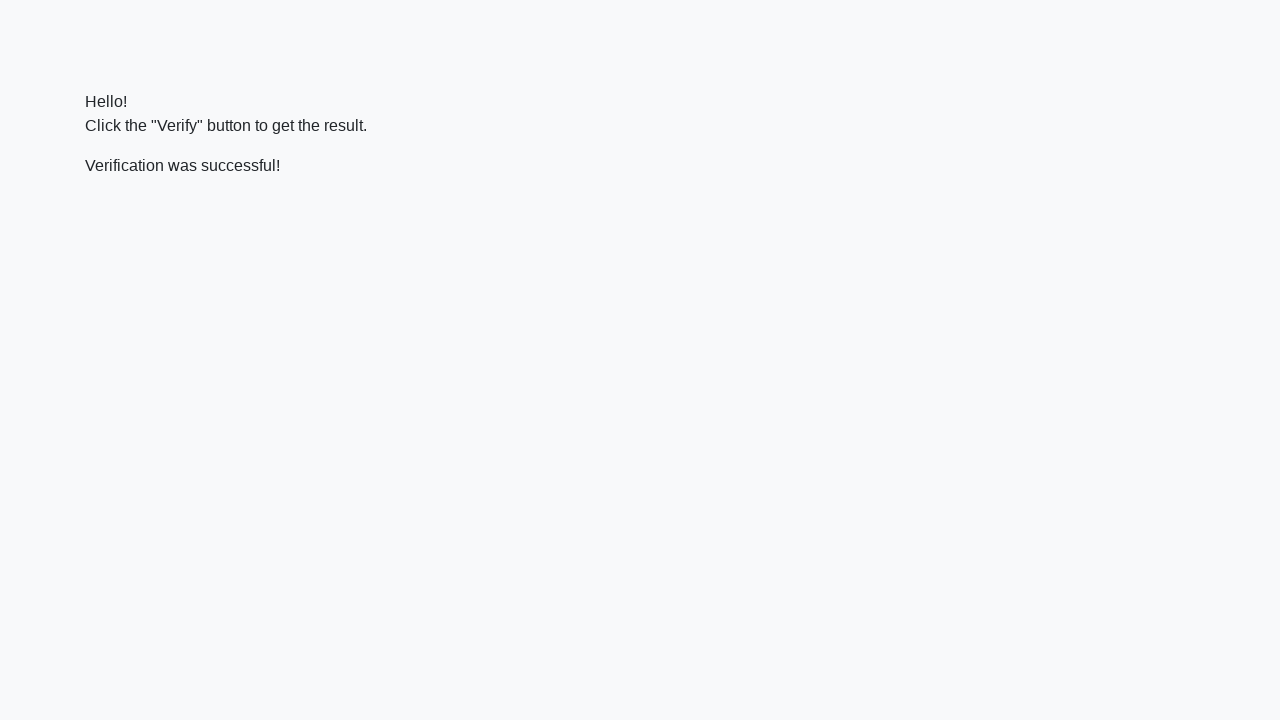

Verified that success message contains 'successful'
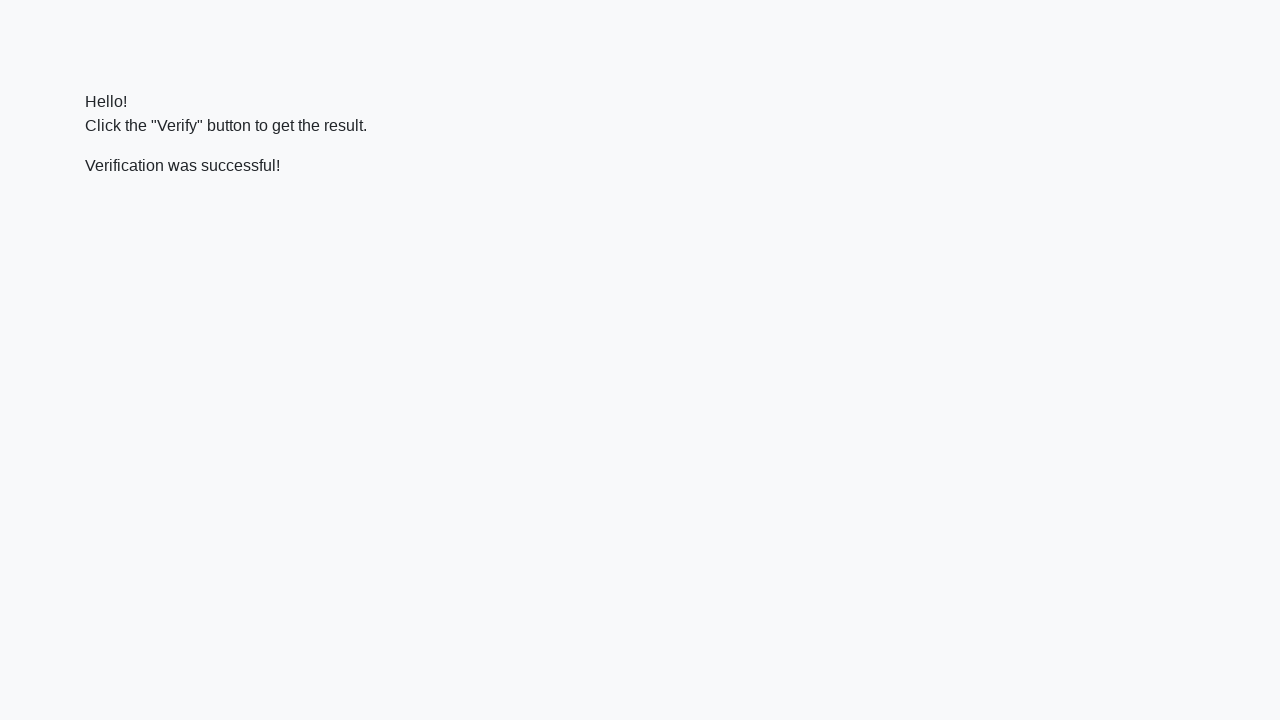

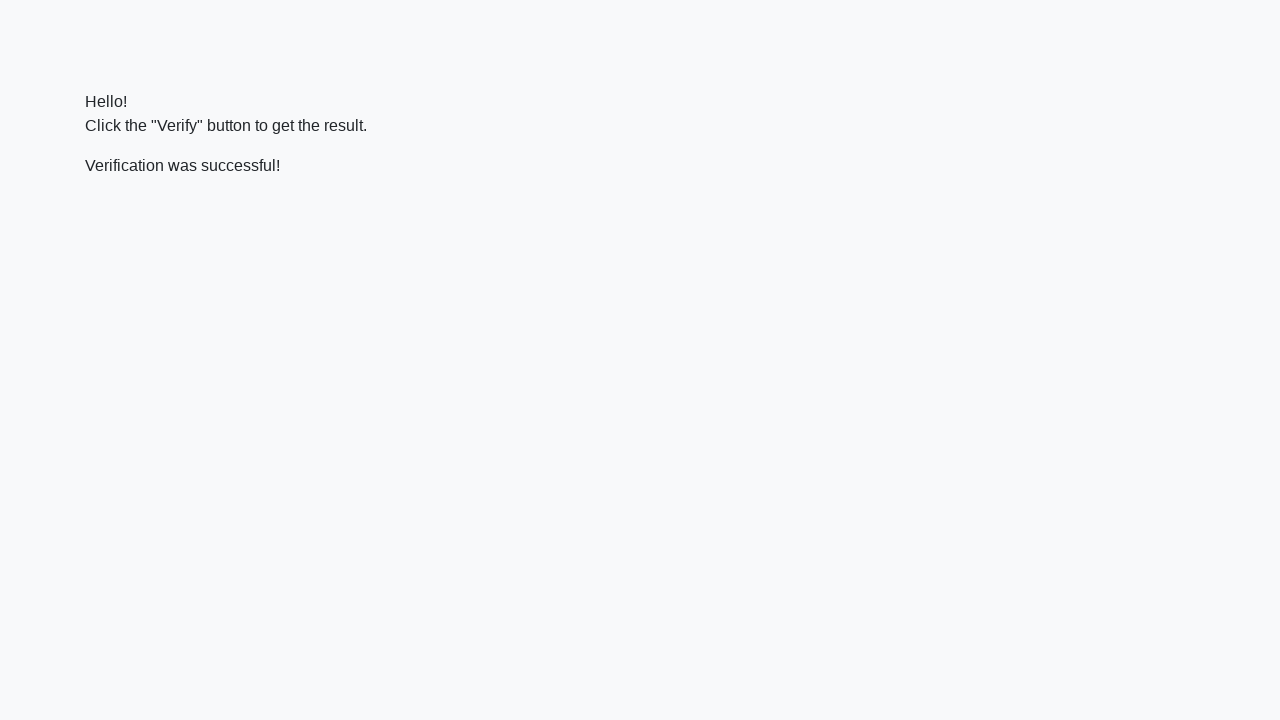